Tests a form that calculates the sum of two displayed numbers and selects the result from a dropdown menu before submitting

Starting URL: http://suninjuly.github.io/selects1.html

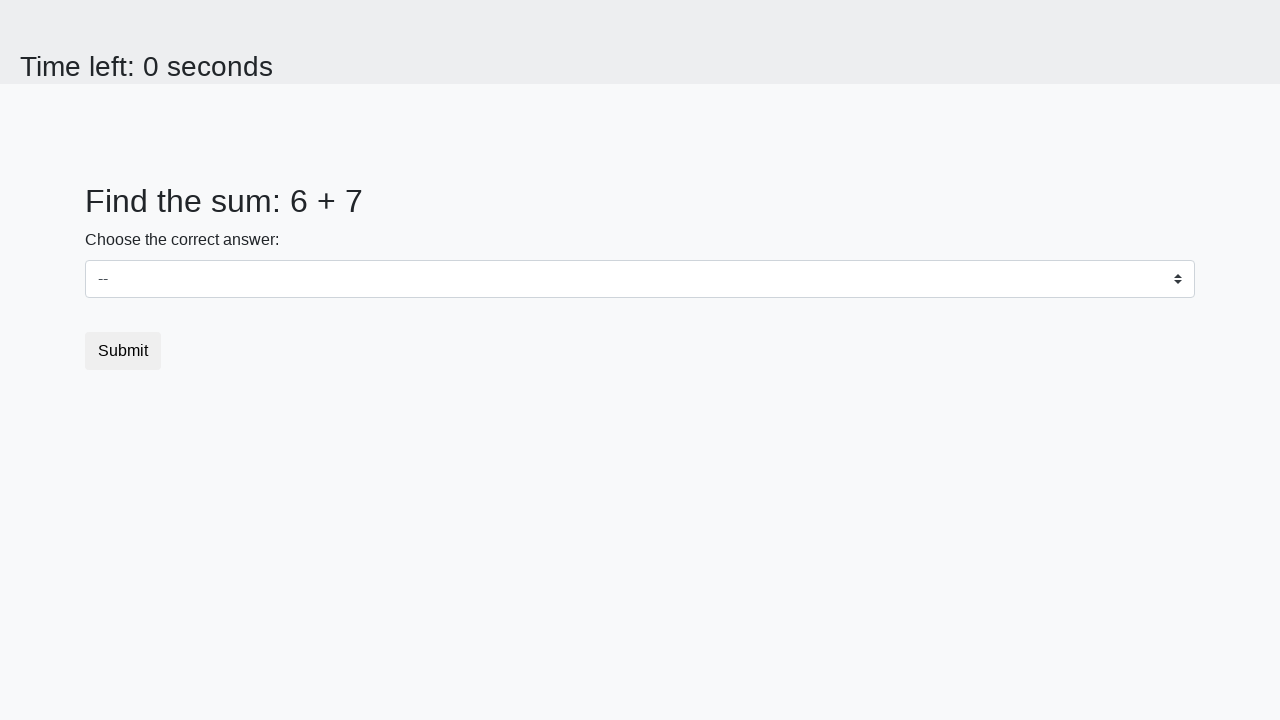

Navigated to form page
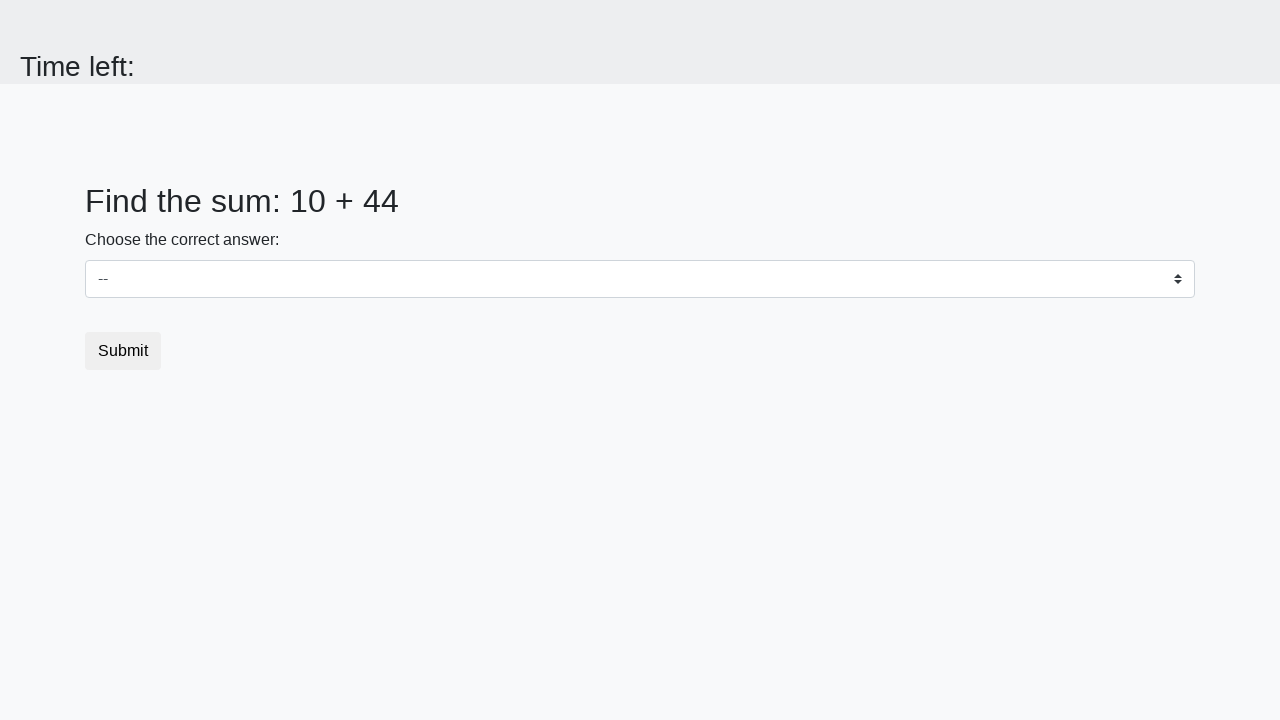

Extracted first number from page
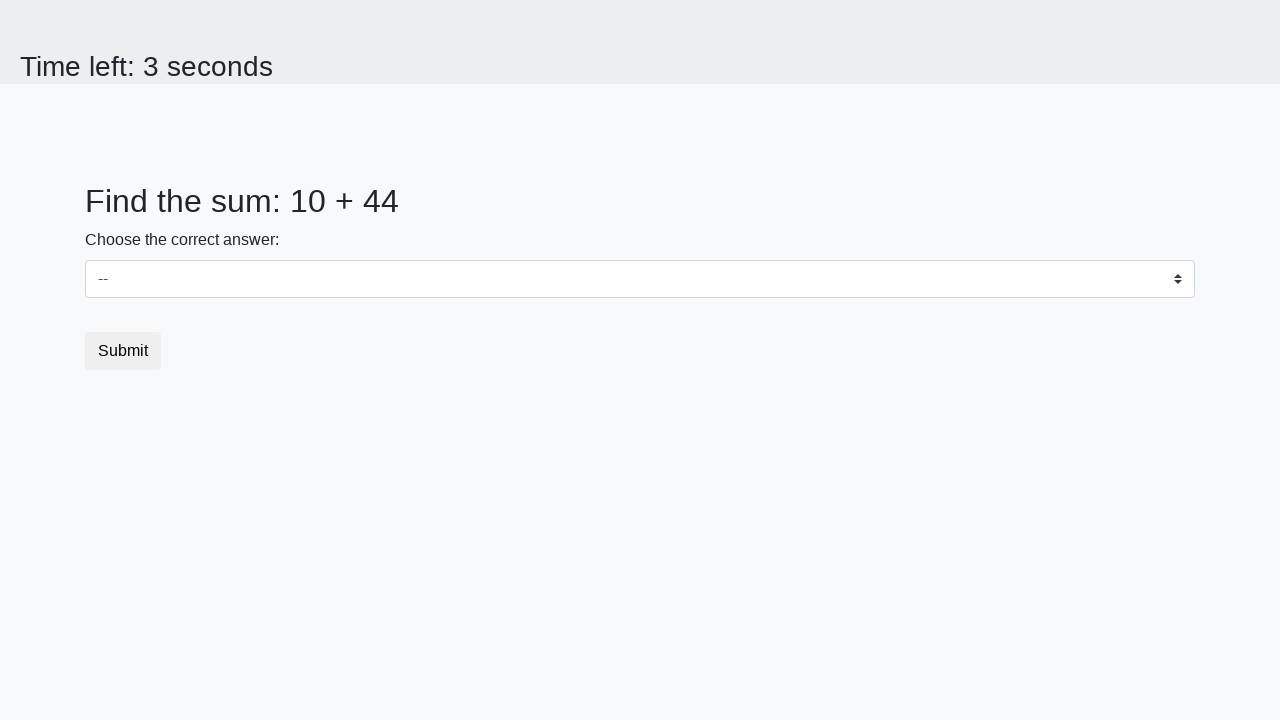

Extracted second number from page
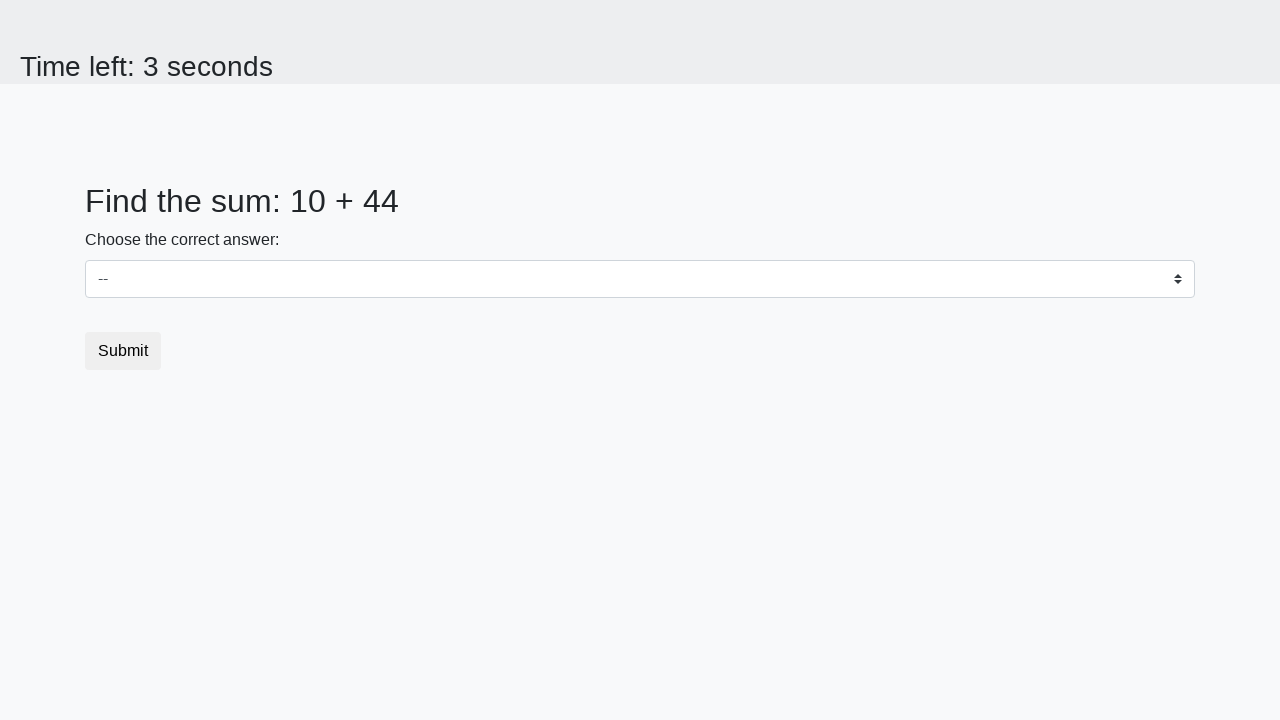

Calculated sum: 10 + 44 = 54
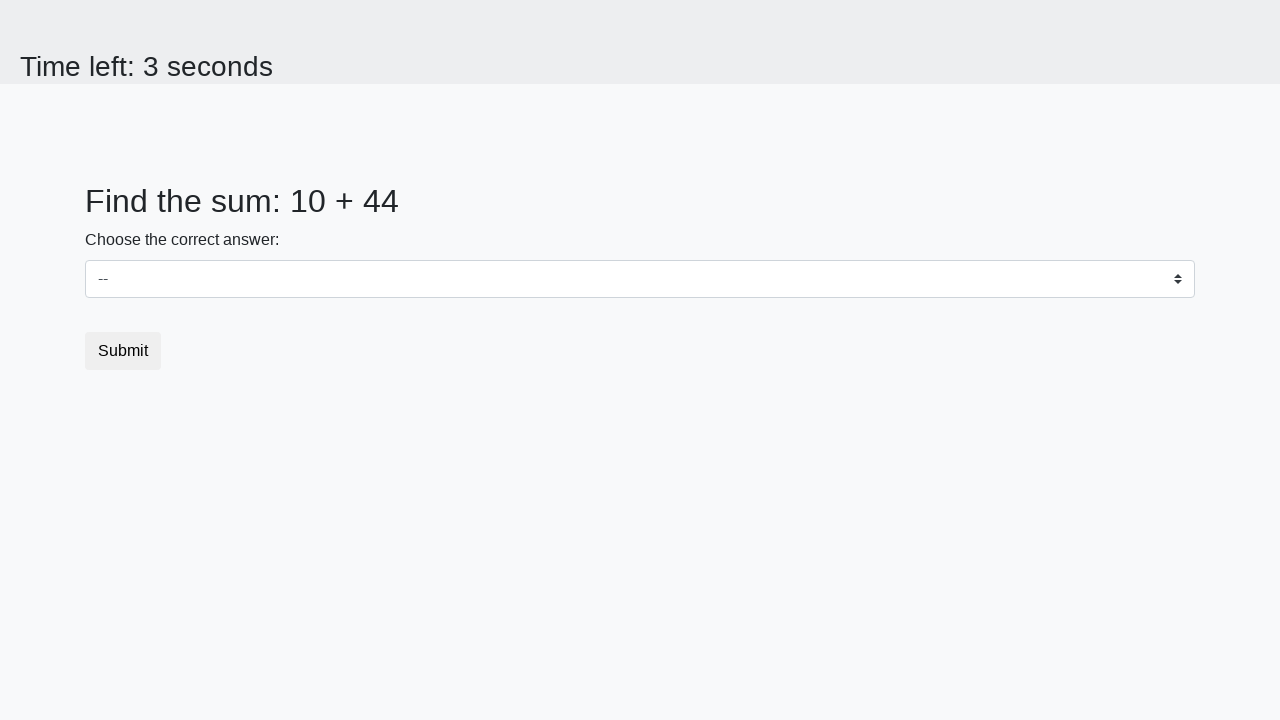

Selected sum value 54 from dropdown on select
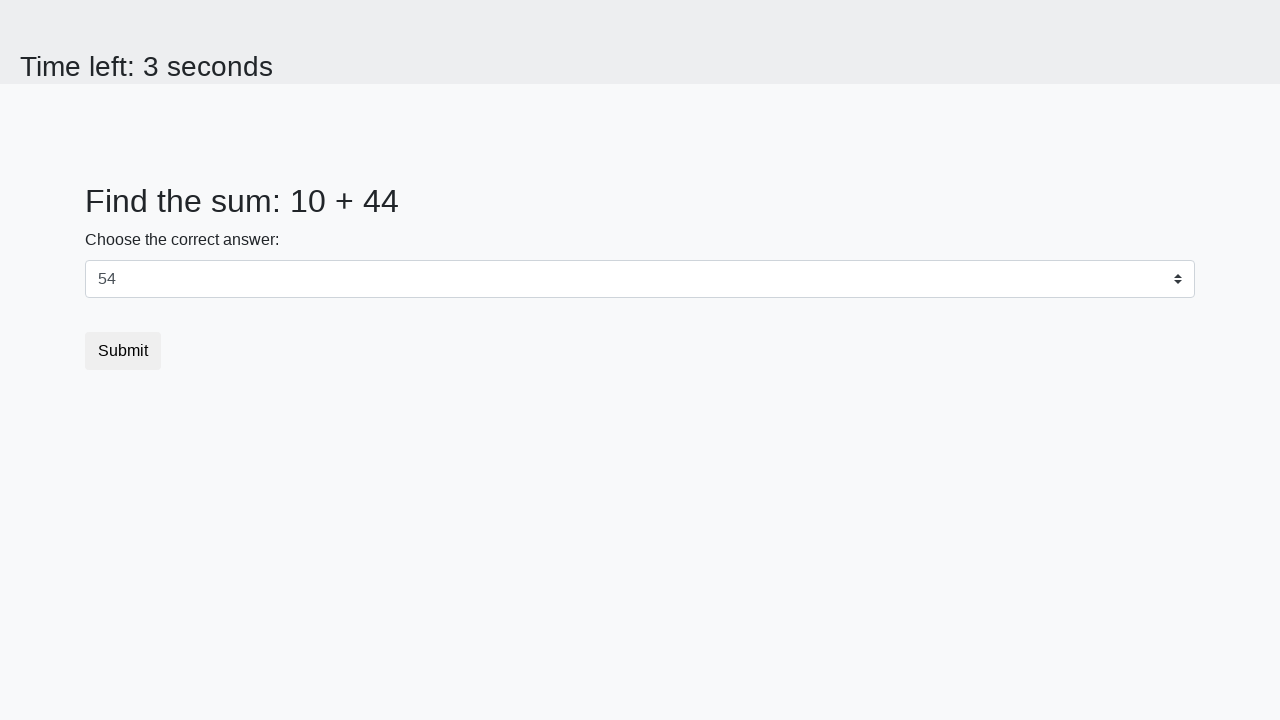

Submitted the form at (123, 351) on .btn.btn-default
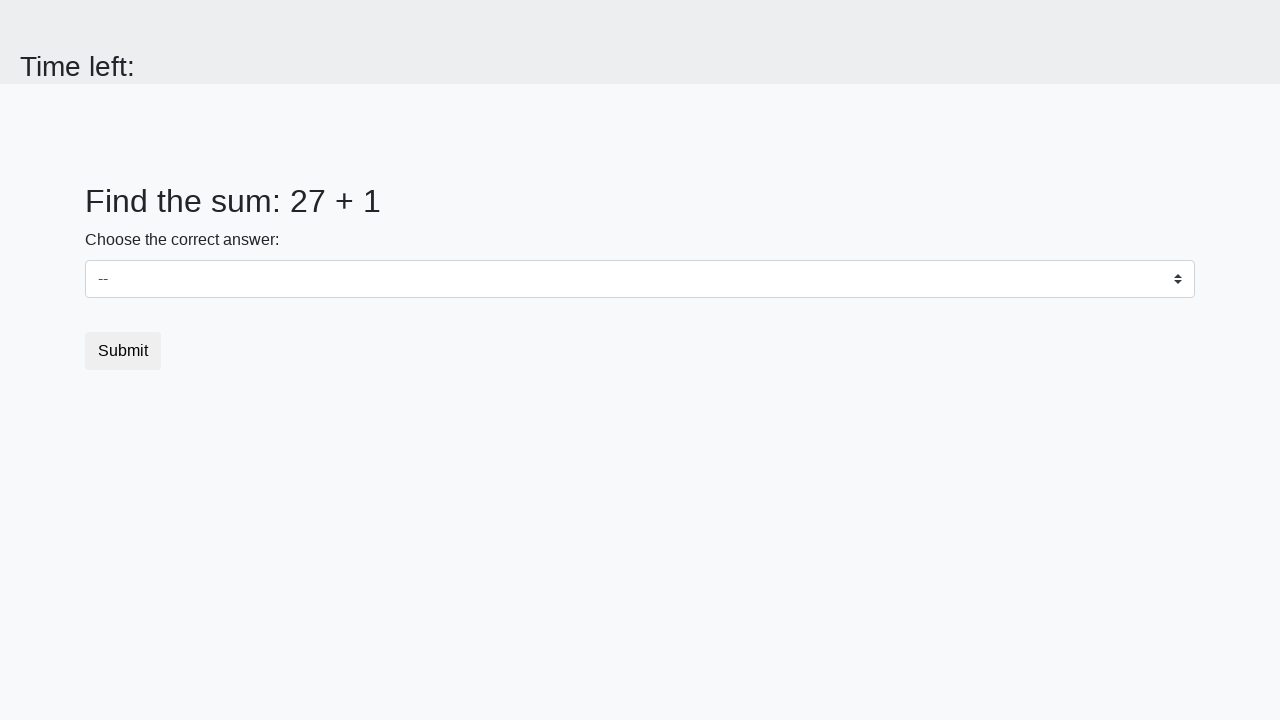

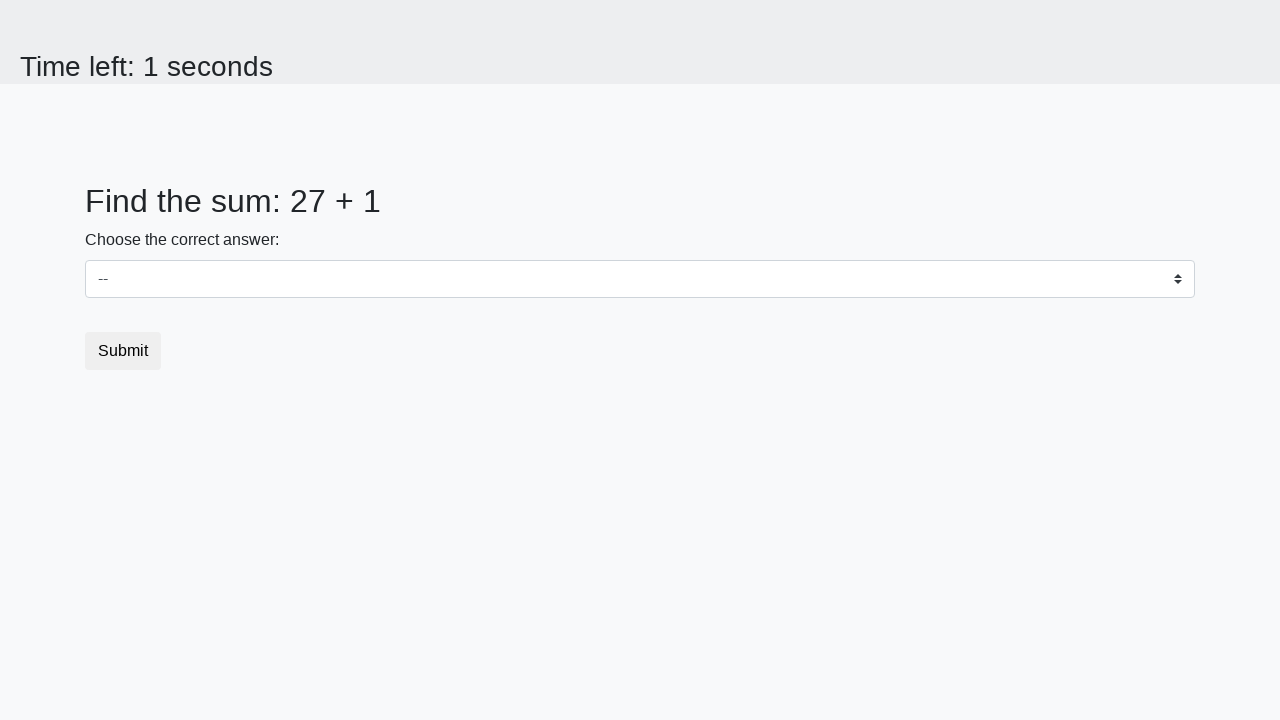